Tests clicking on Nokia Lumia 1520 product and verifying the price displayed

Starting URL: https://www.demoblaze.com/

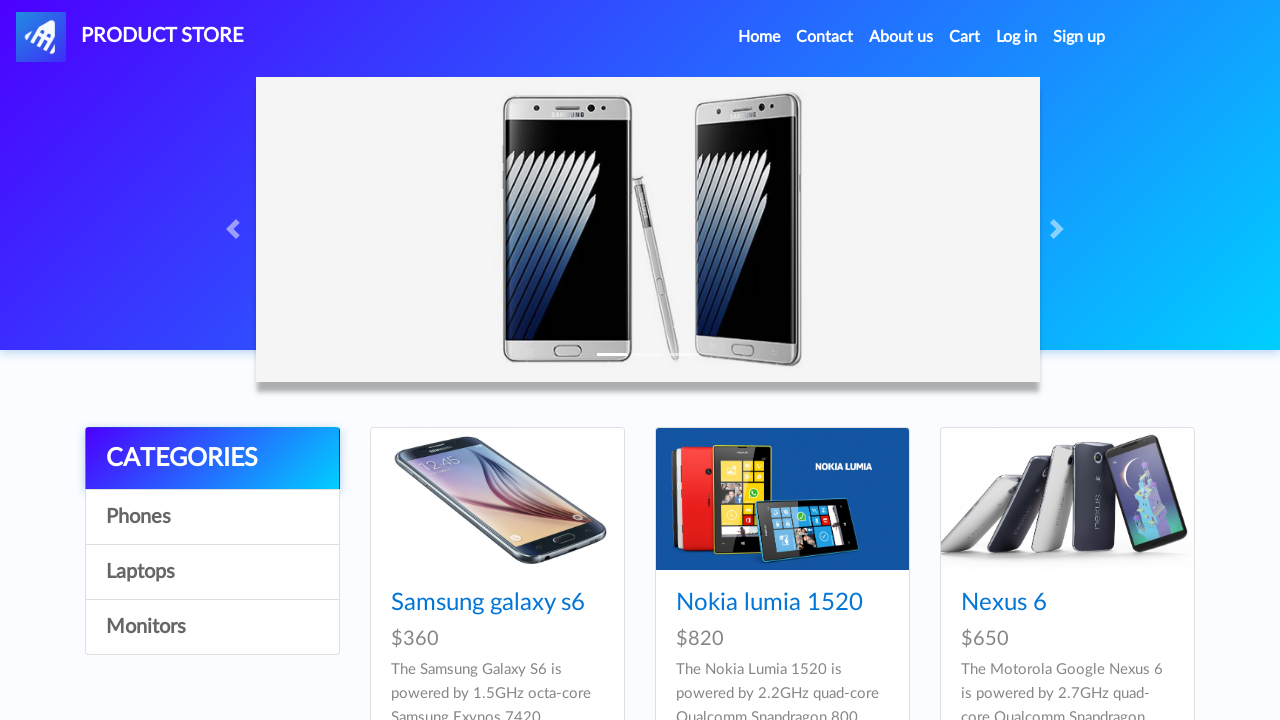

Clicked on Nokia Lumia 1520 product link at (782, 499) on a[href='prod.html?idp_=2']
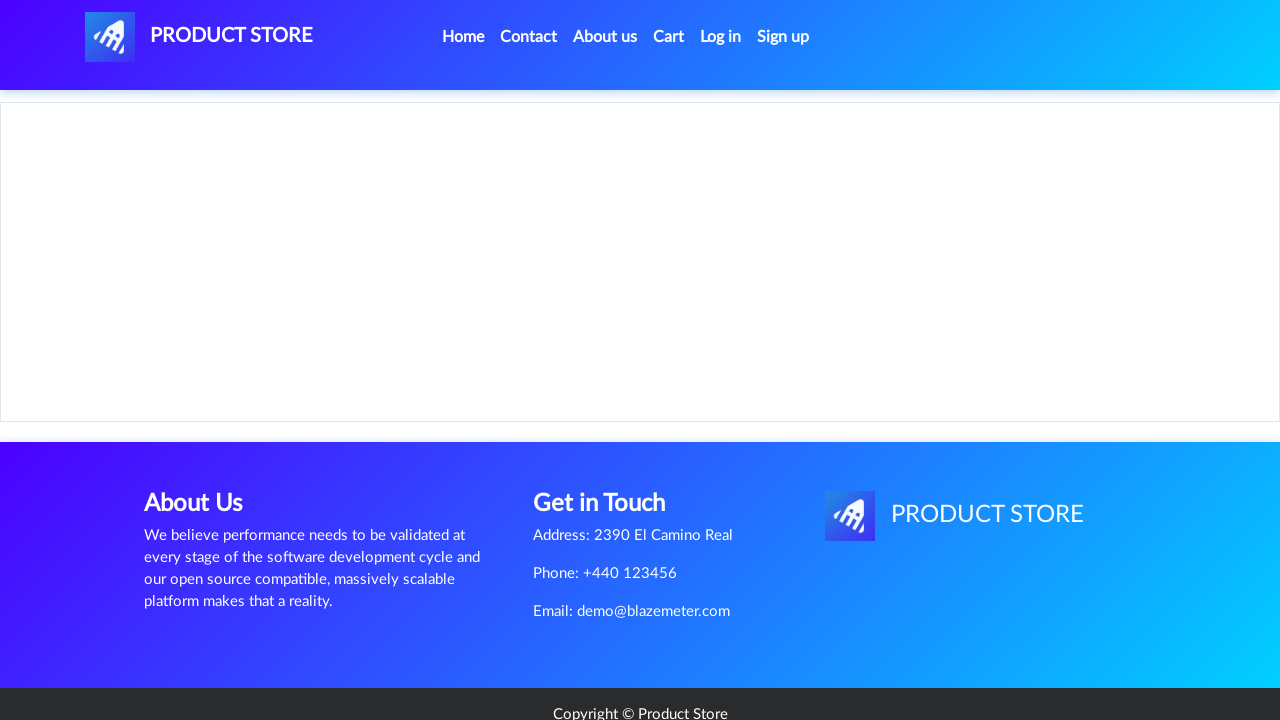

Verified Nokia Lumia 1520 price of $820 is displayed
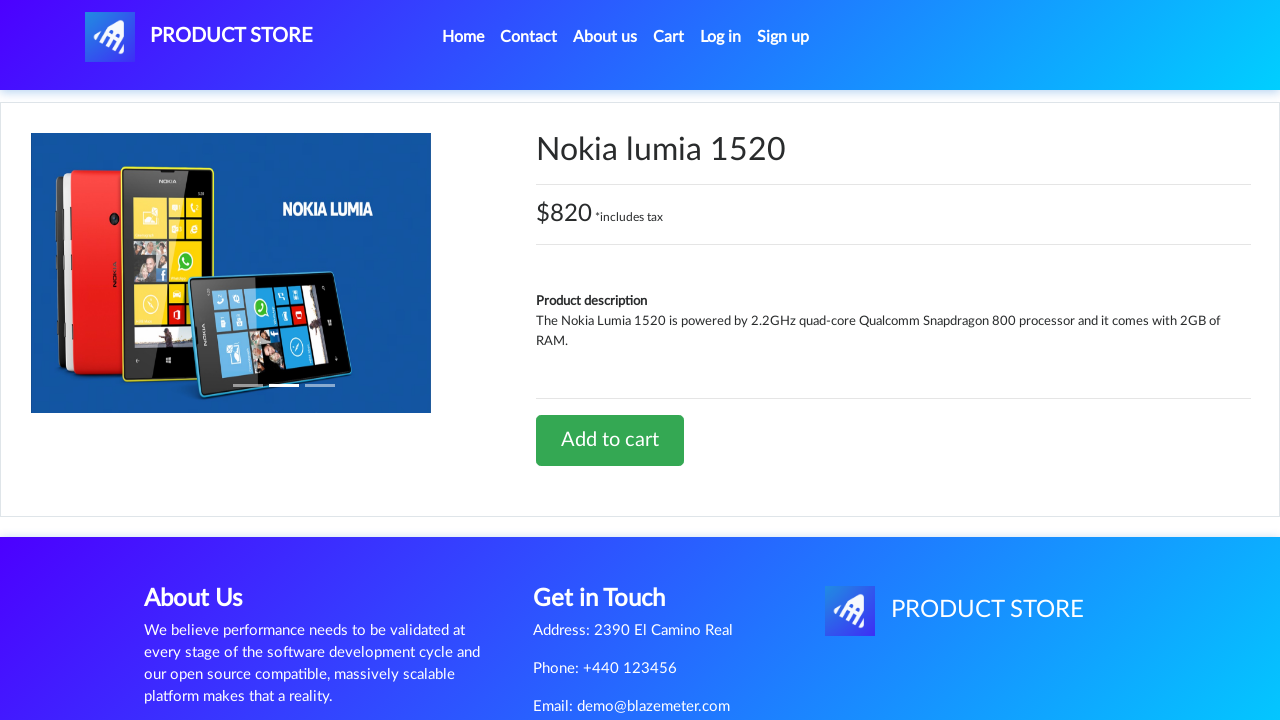

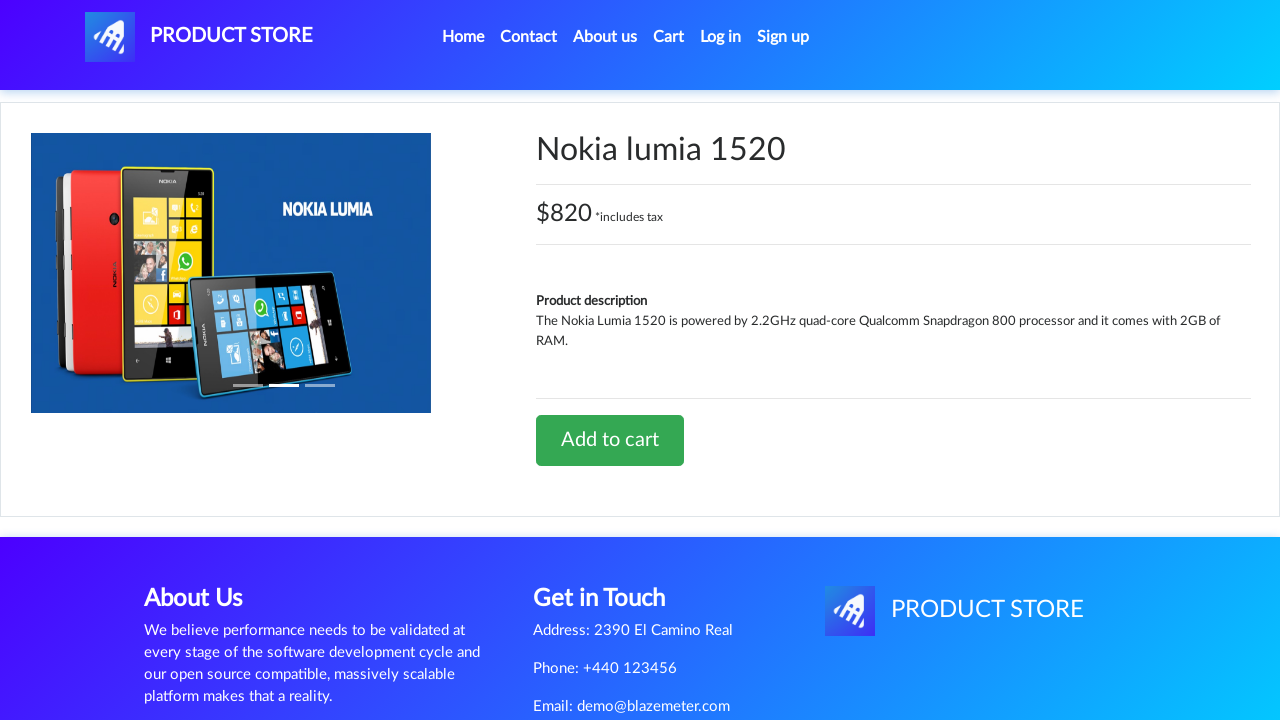